Verifies that the page title is correctly set to "OrangeHRM"

Starting URL: https://opensource-demo.orangehrmlive.com/web/index.php/auth/login

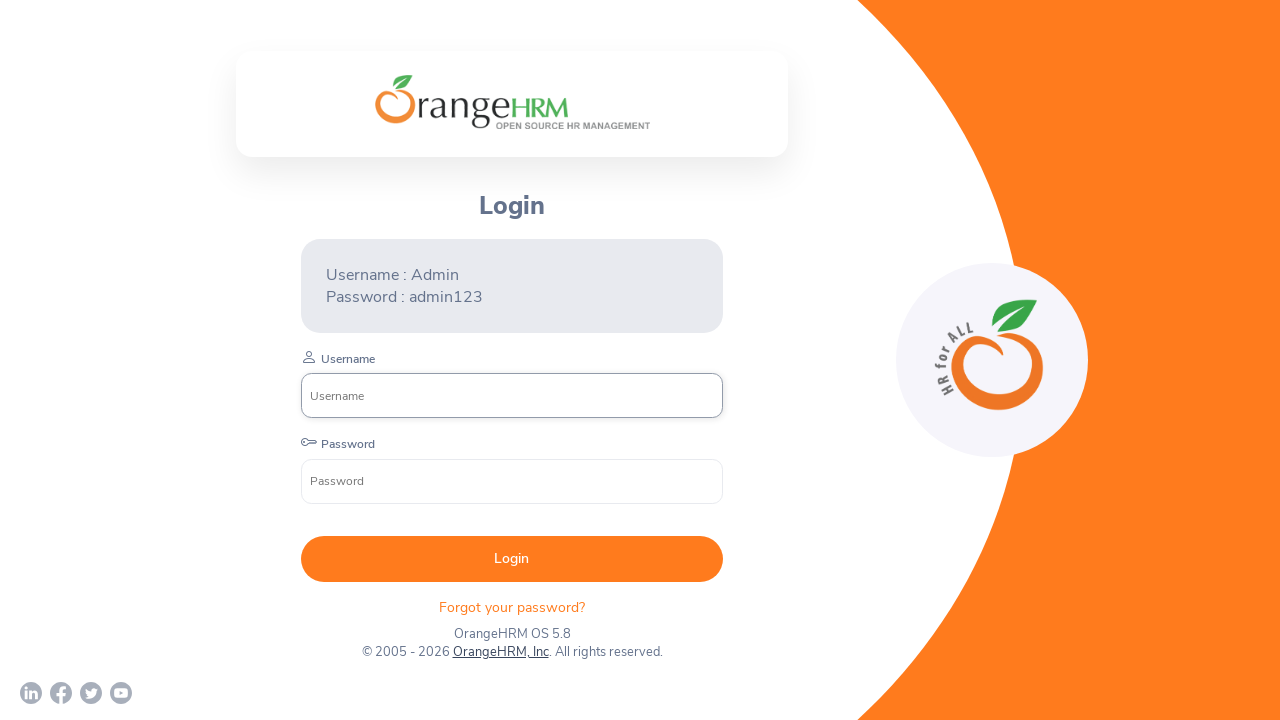

Verified page title is 'OrangeHRM'
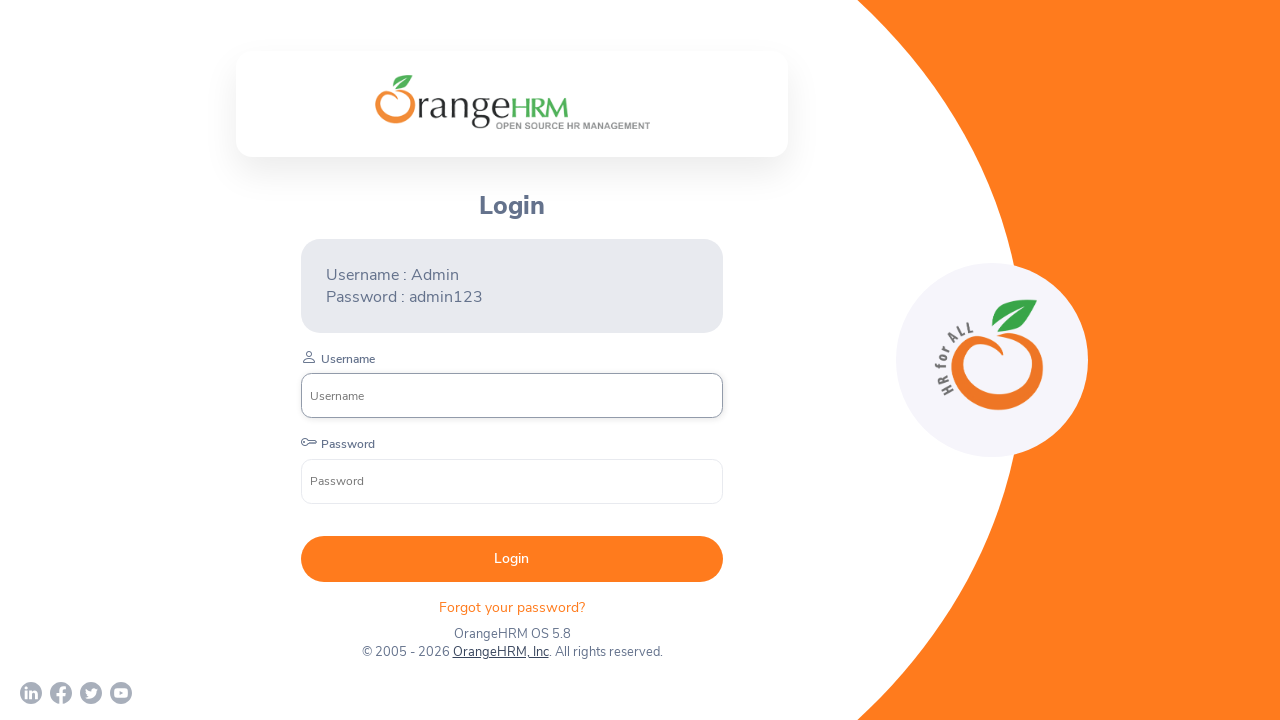

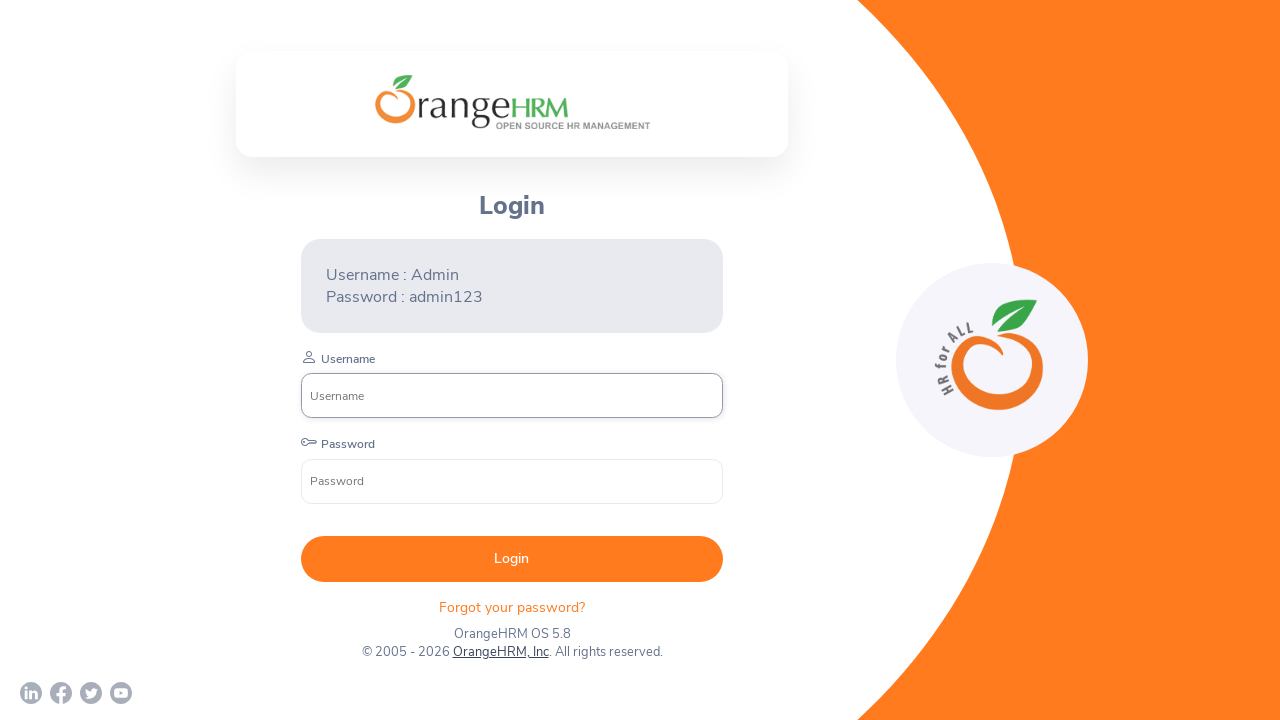